Tests dynamic controls page by clicking the Remove button and verifying the Add button appears

Starting URL: http://the-internet.herokuapp.com/dynamic_controls

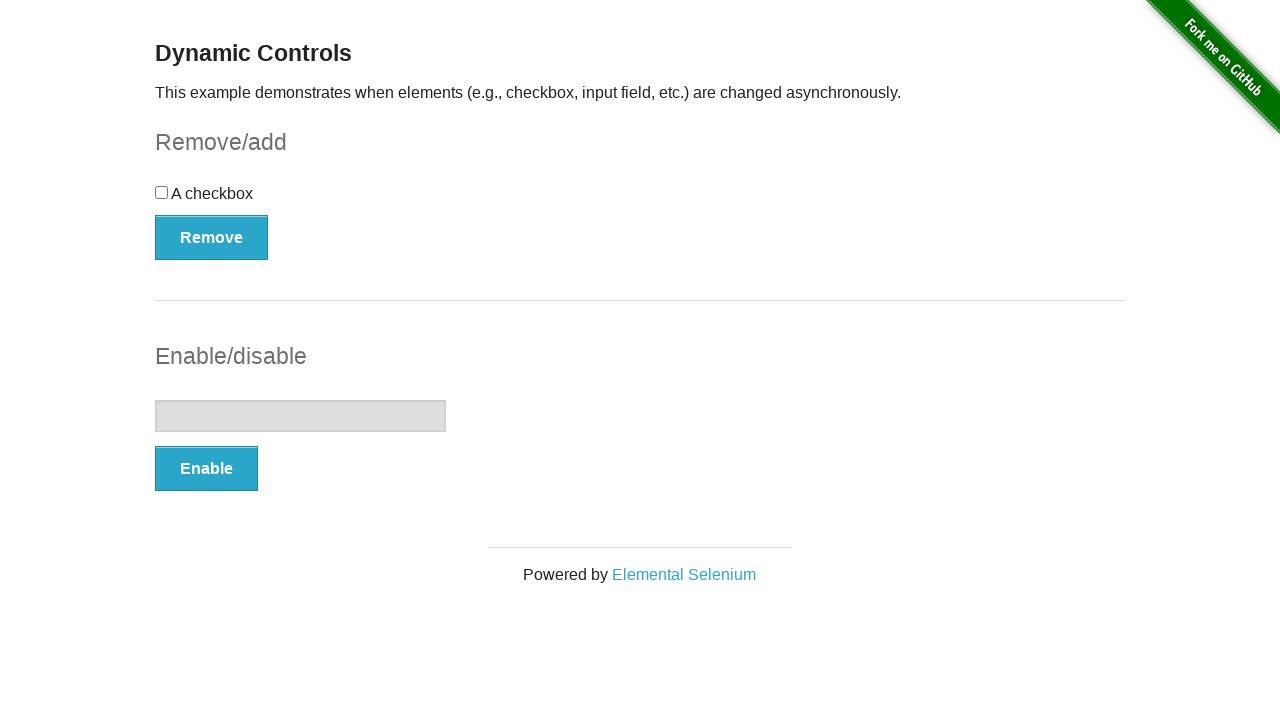

Clicked the Remove button at (212, 237) on xpath=//*[.='Remove']
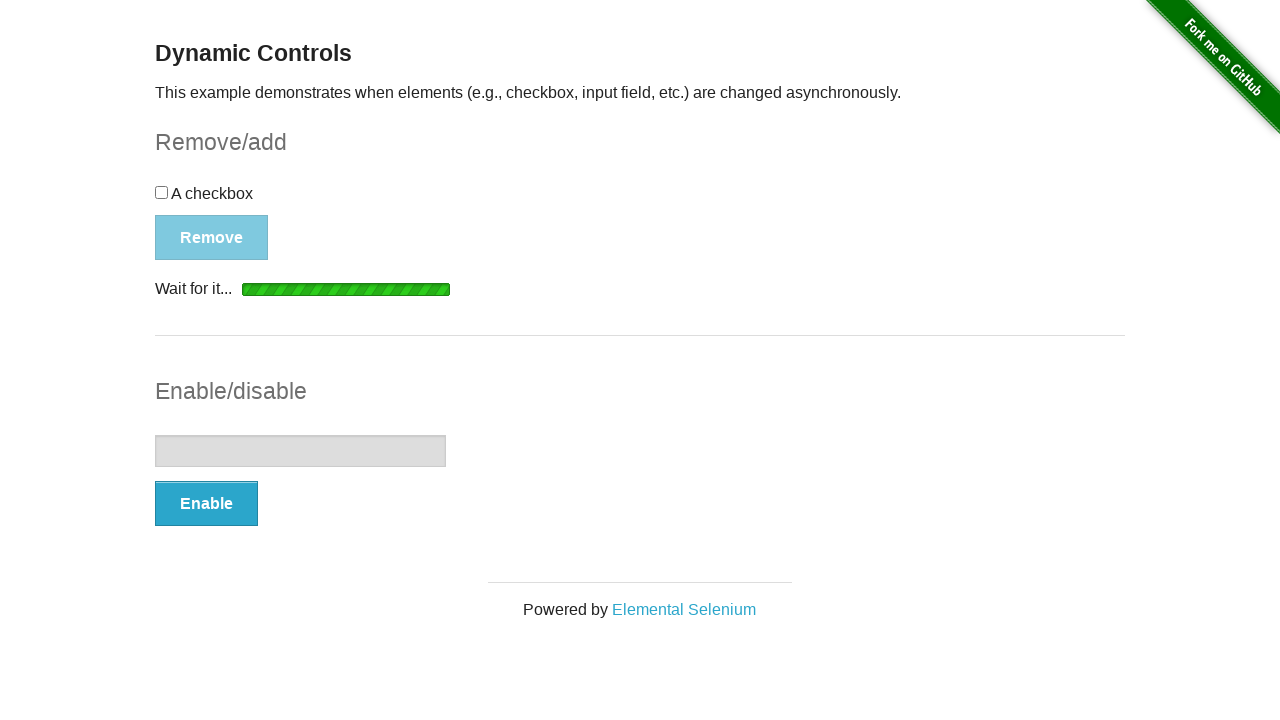

Verified the Add button is displayed
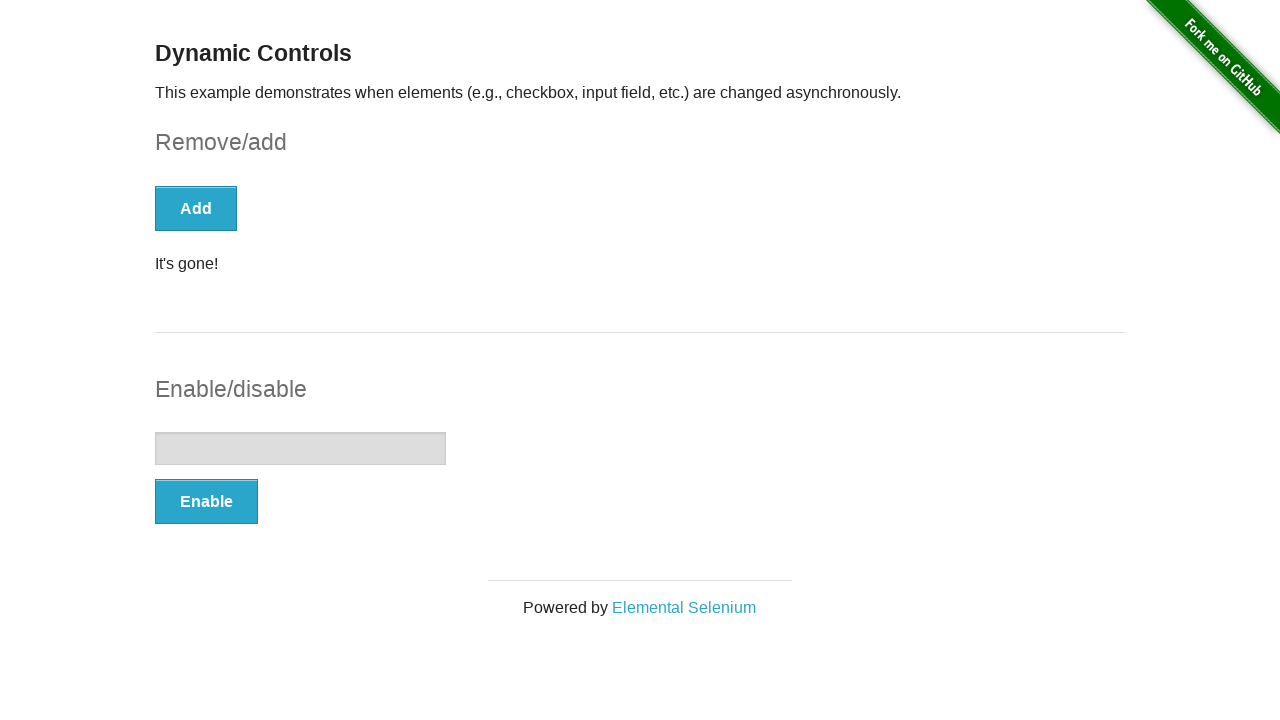

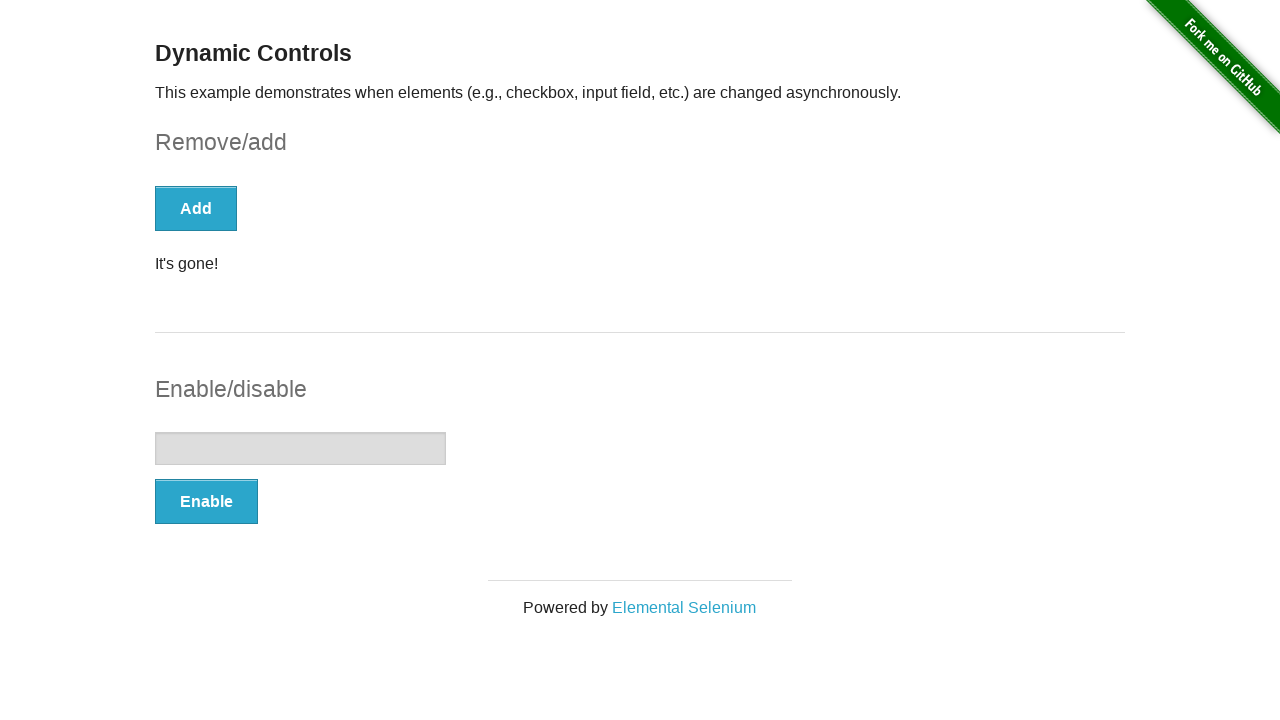